Tests a math exercise page by reading two numbers, calculating their sum, selecting the result from a dropdown, and submitting the form

Starting URL: http://suninjuly.github.io/selects2.html

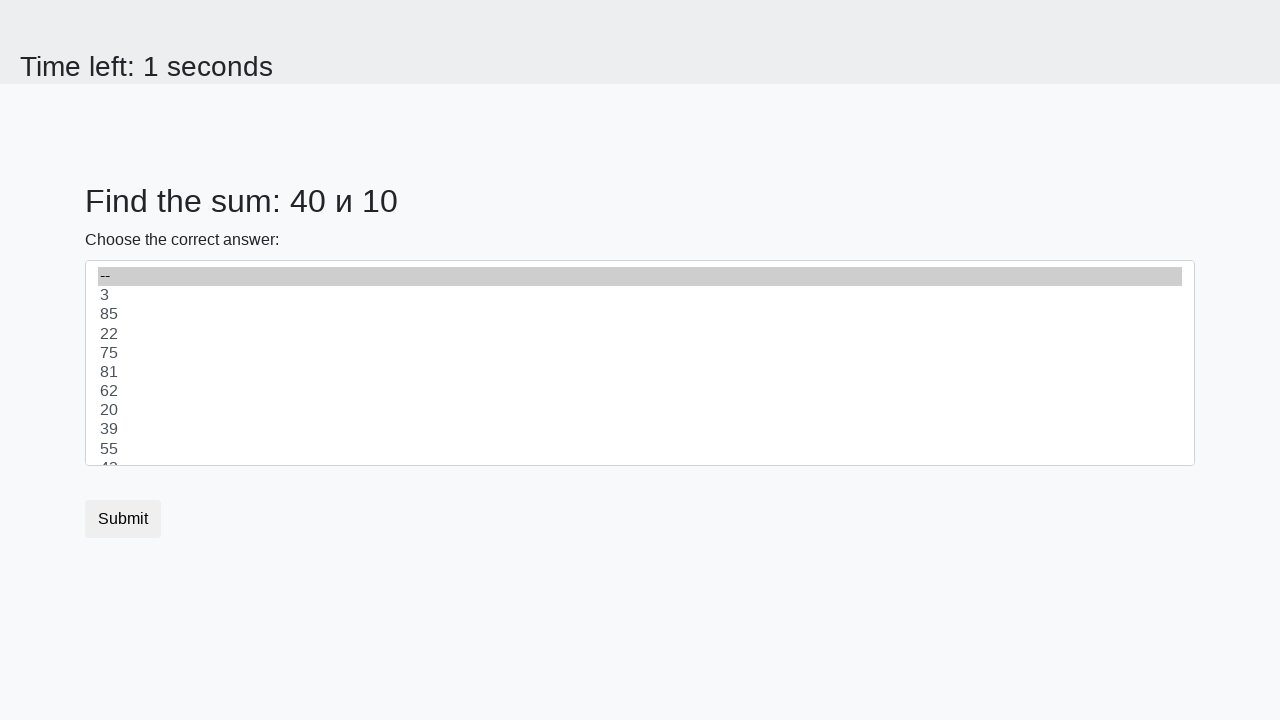

Located first number element (#num1)
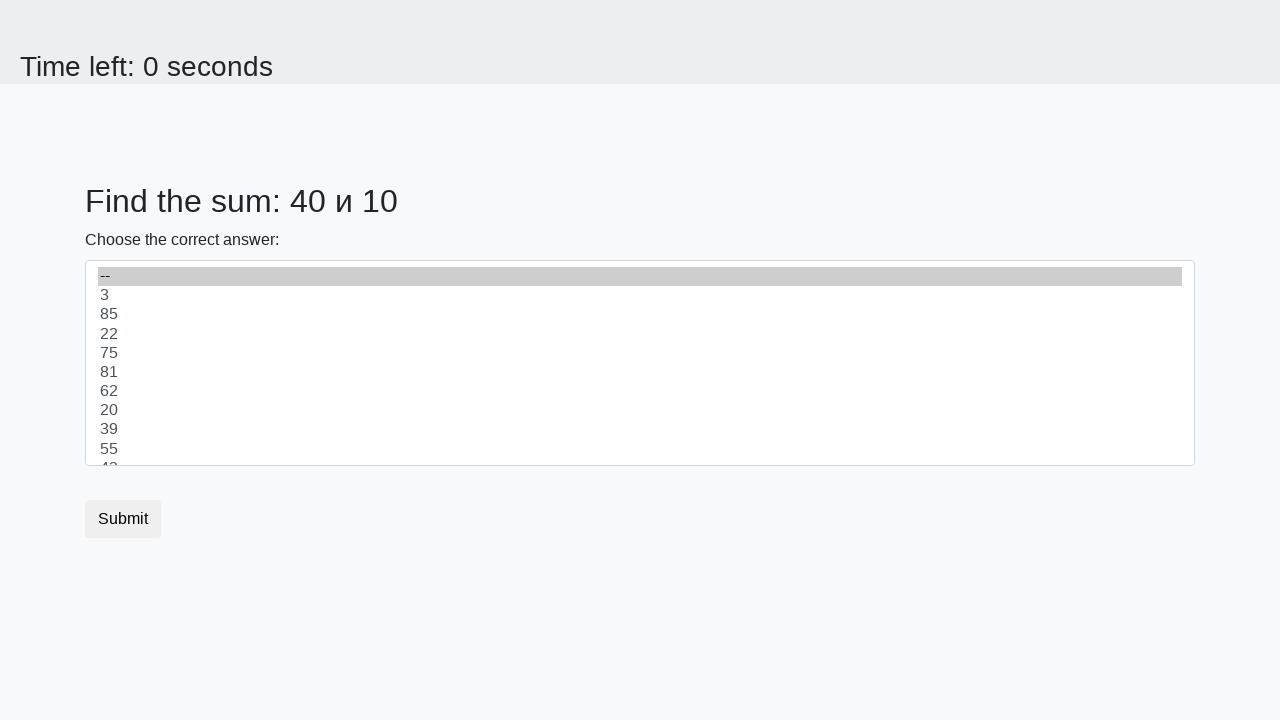

Located second number element (#num2)
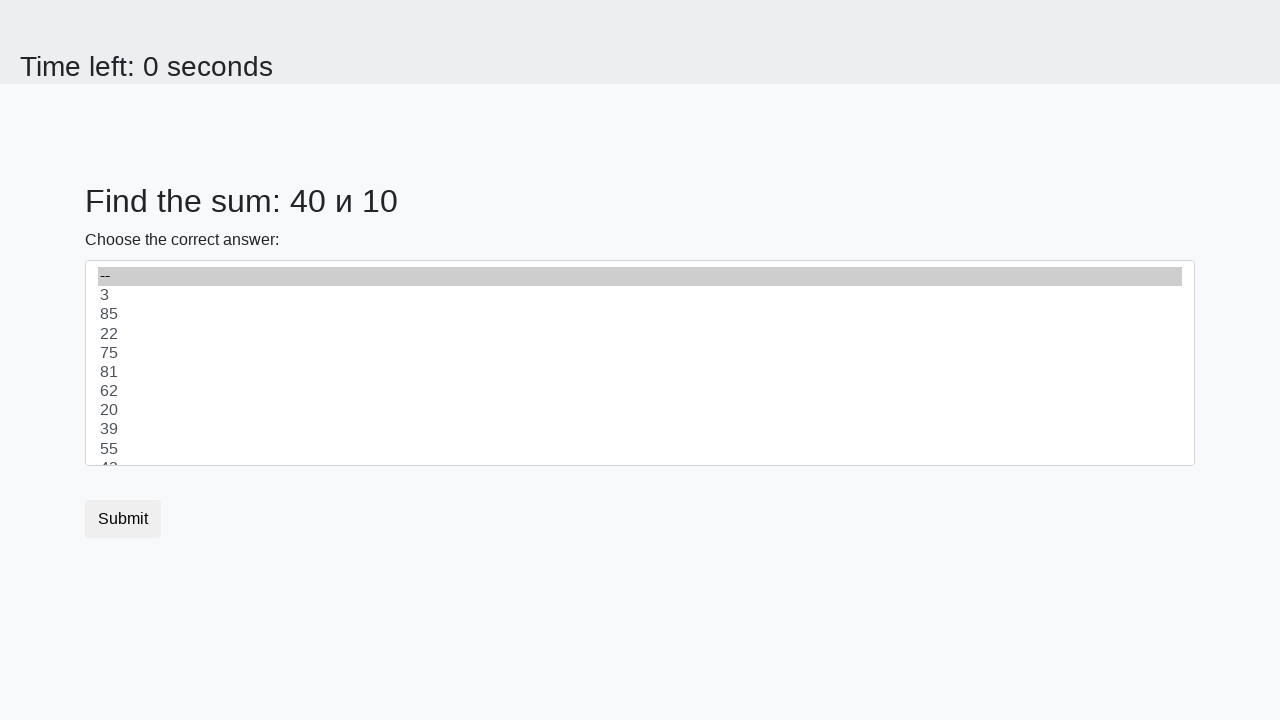

Read first number: 40
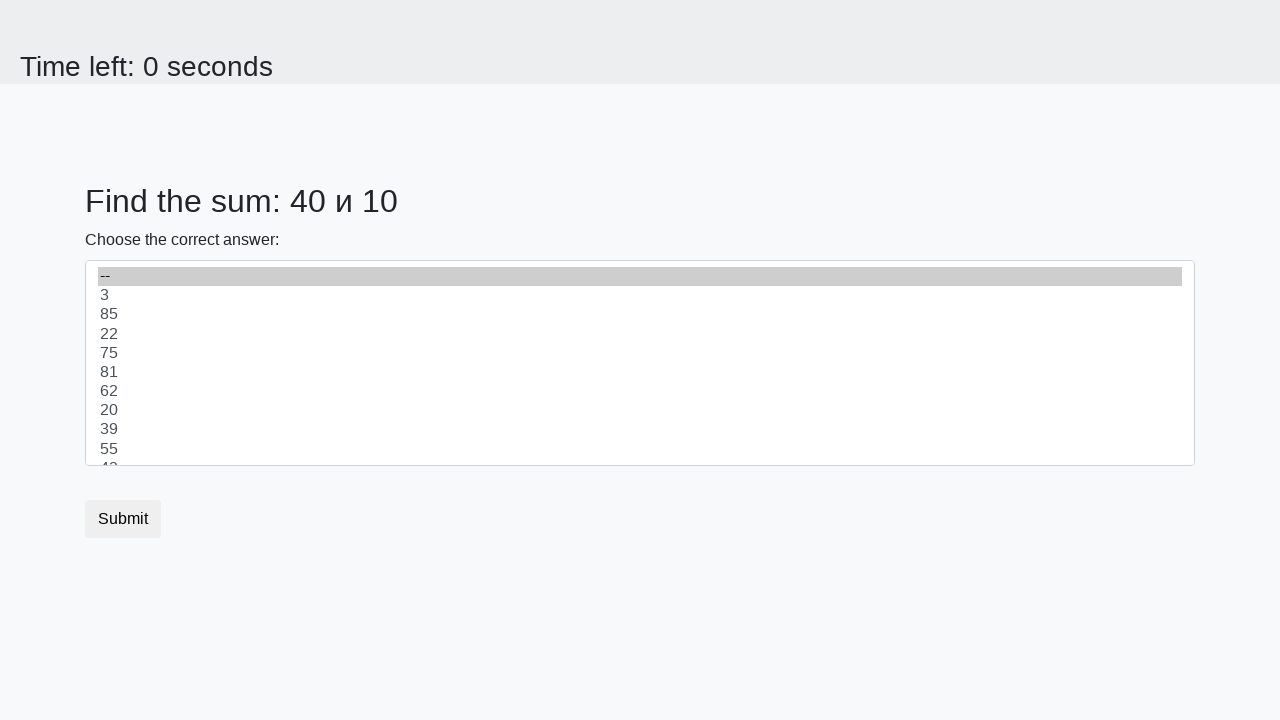

Read second number: 10
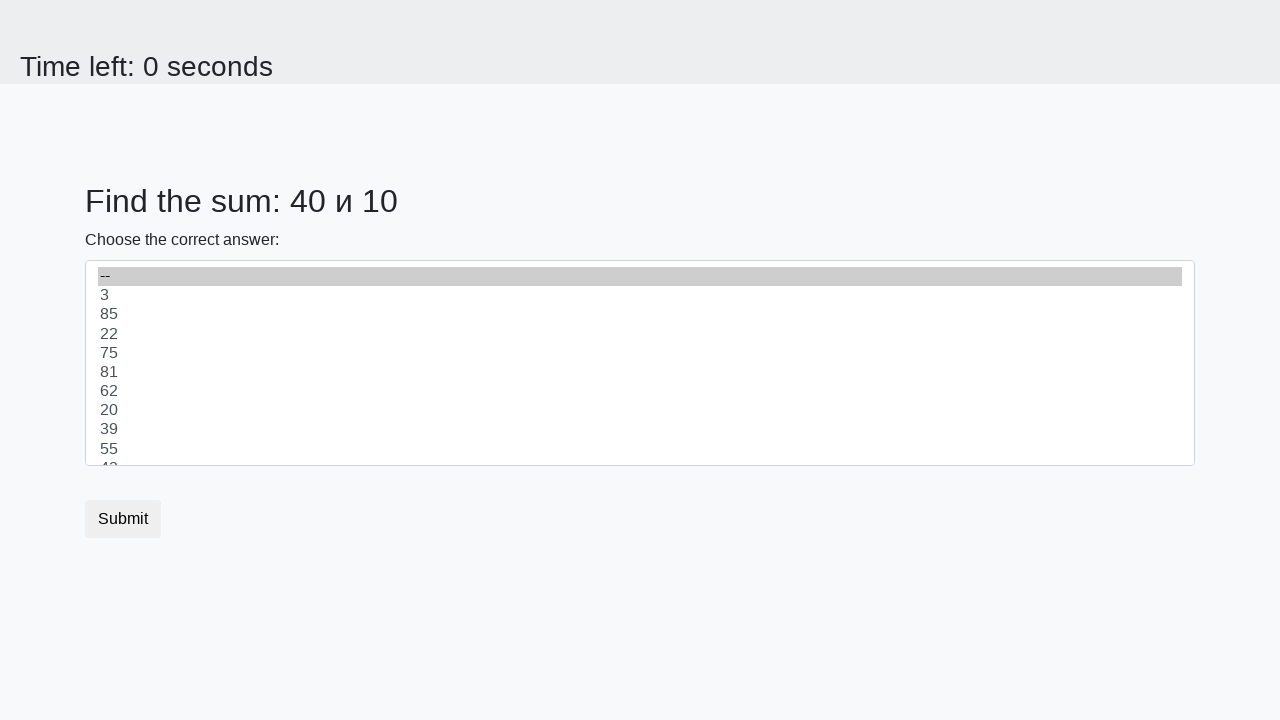

Calculated sum: 40 + 10 = 50
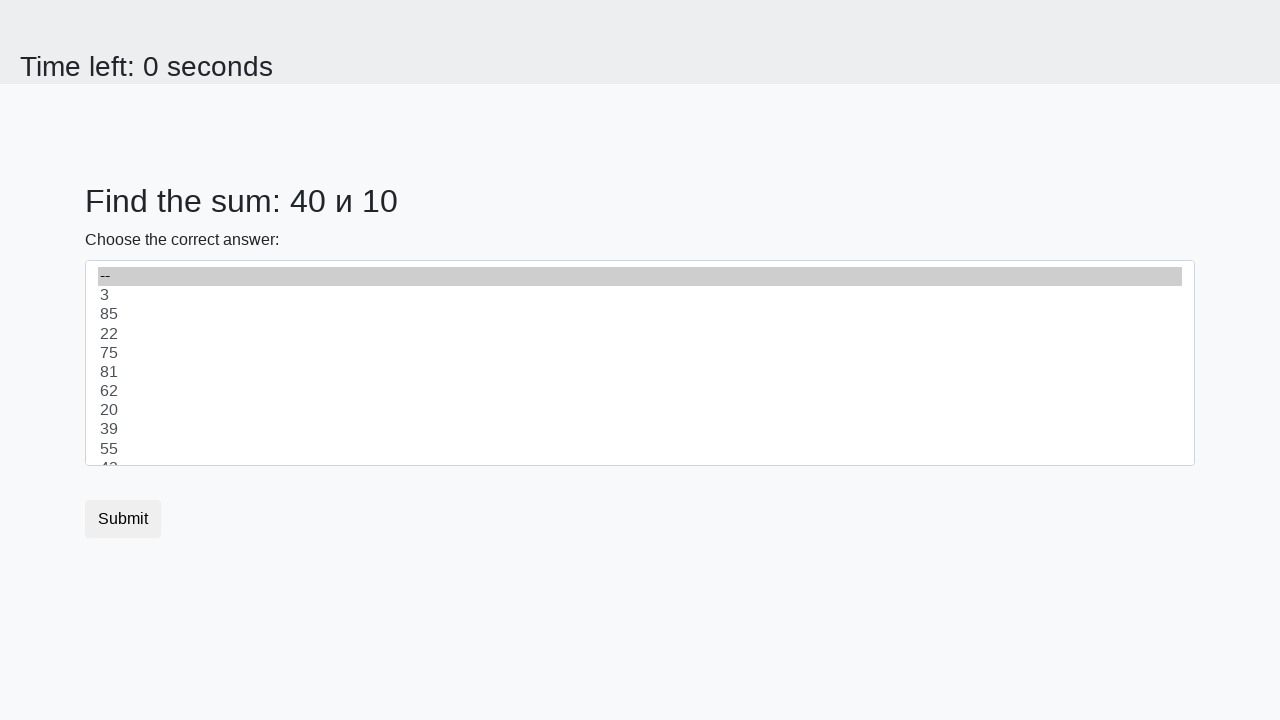

Selected result '50' from dropdown on select
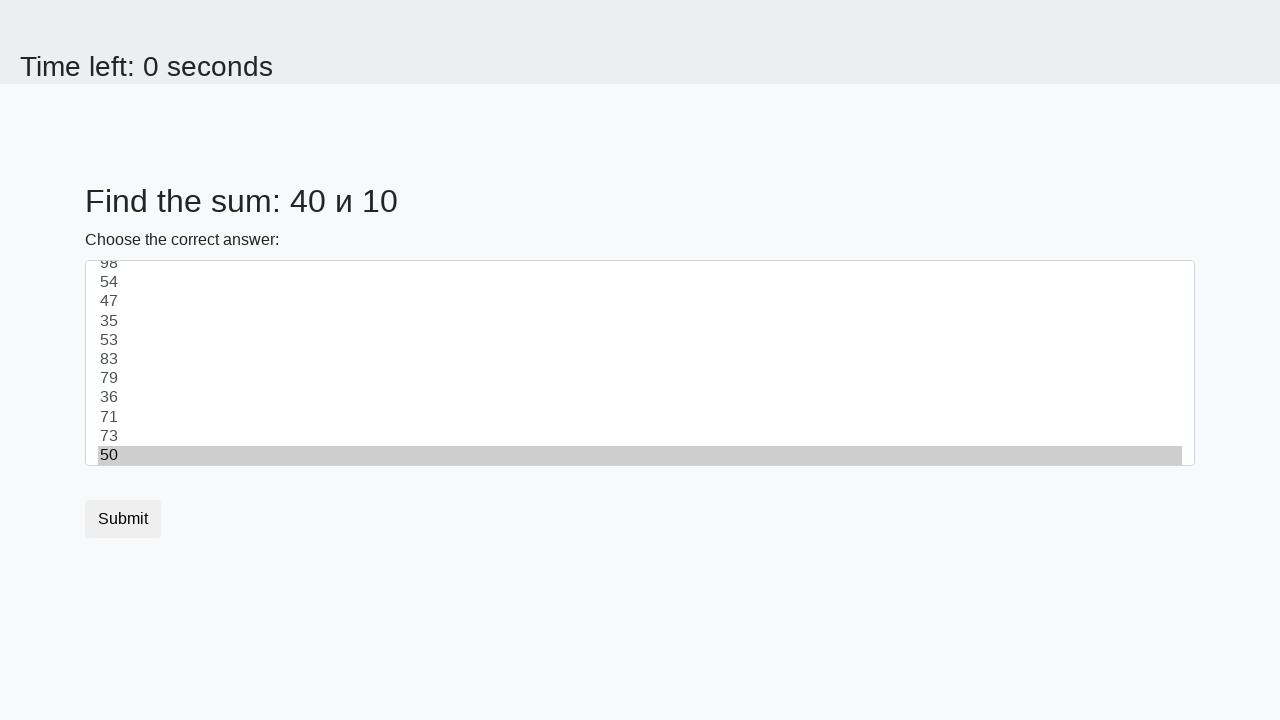

Clicked submit button at (123, 519) on button.btn
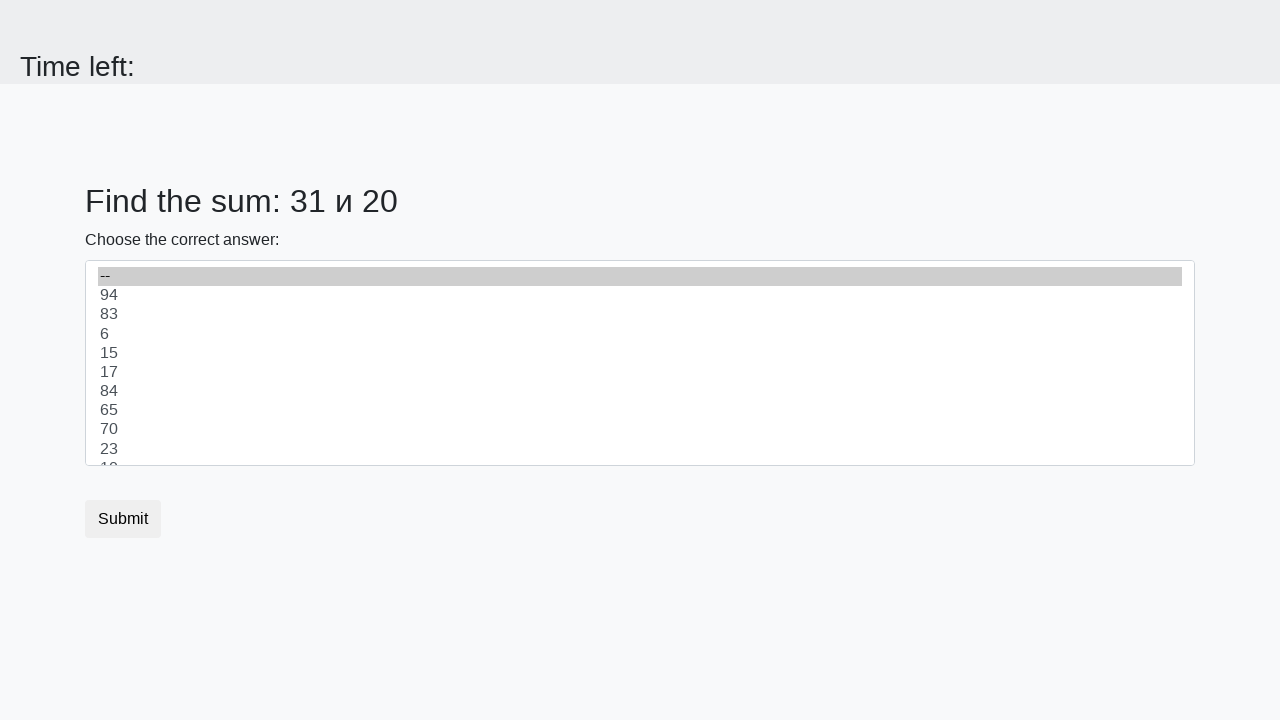

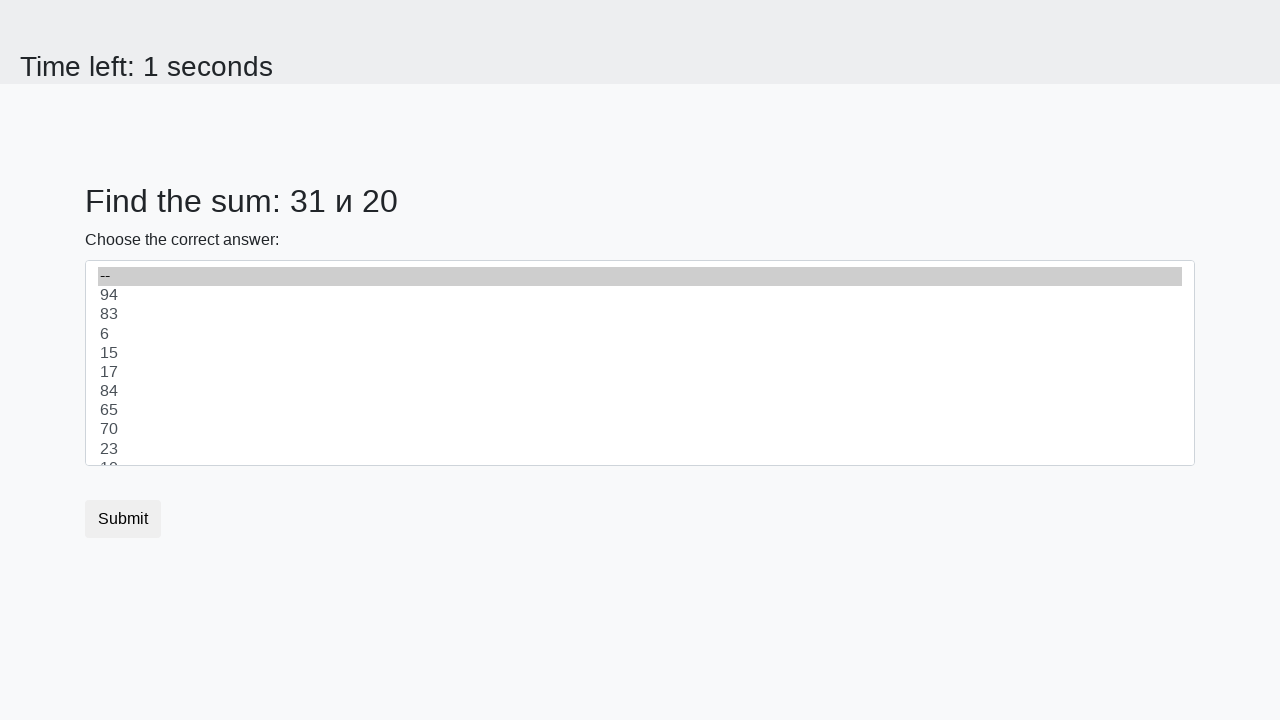